Tests context menu by right-clicking on a target element and accepting the resulting alert

Starting URL: https://the-internet.herokuapp.com/

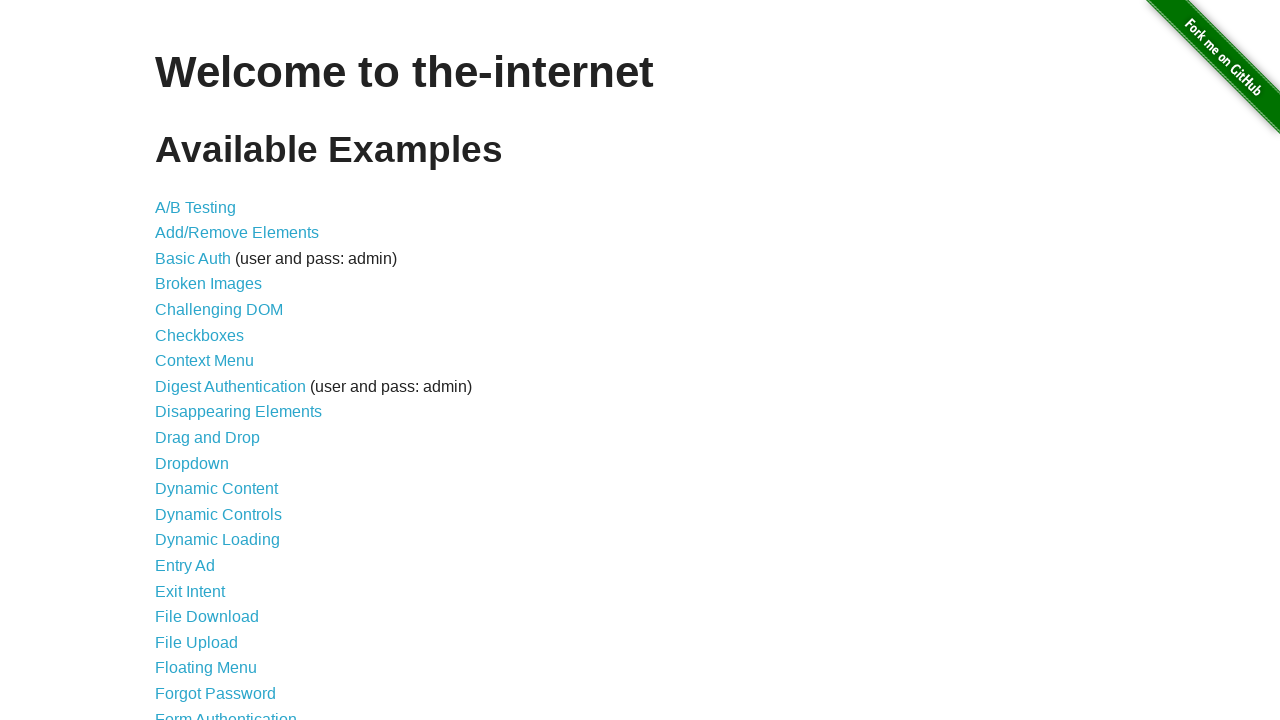

Clicked on Context Menu link at (204, 361) on text=Context Menu
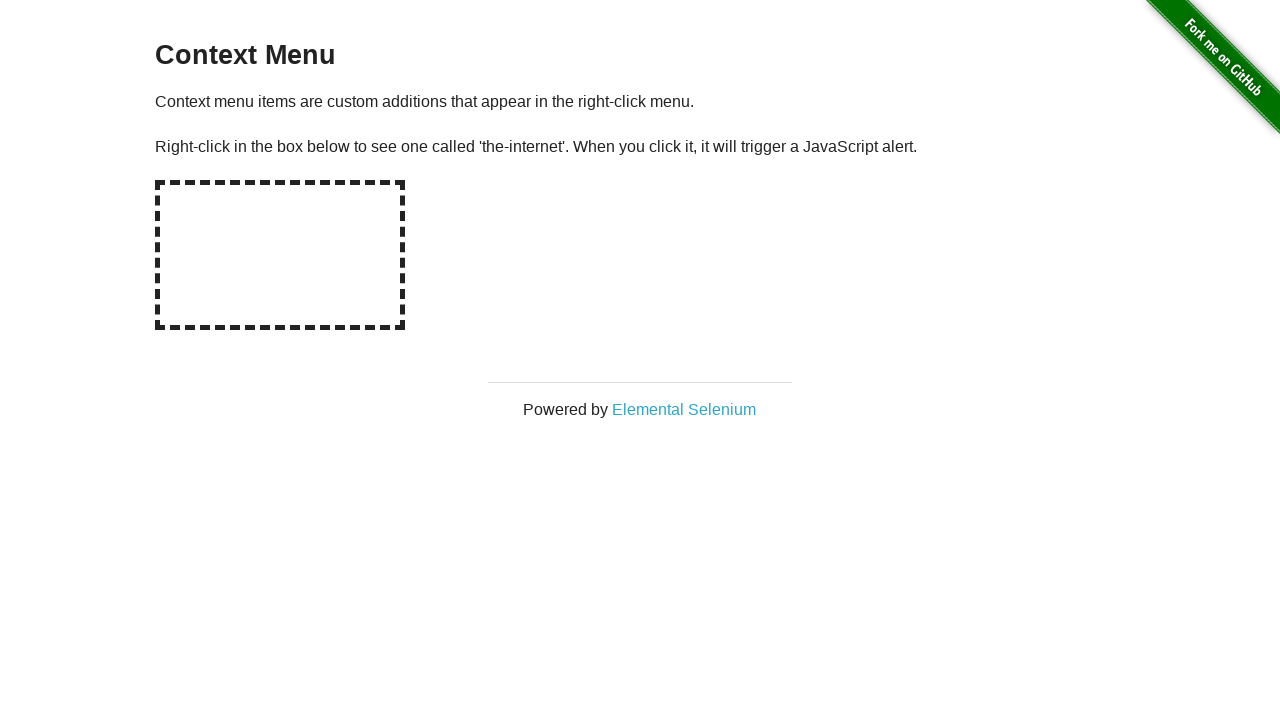

Right-clicked on the hot-spot element to open context menu at (280, 255) on #hot-spot
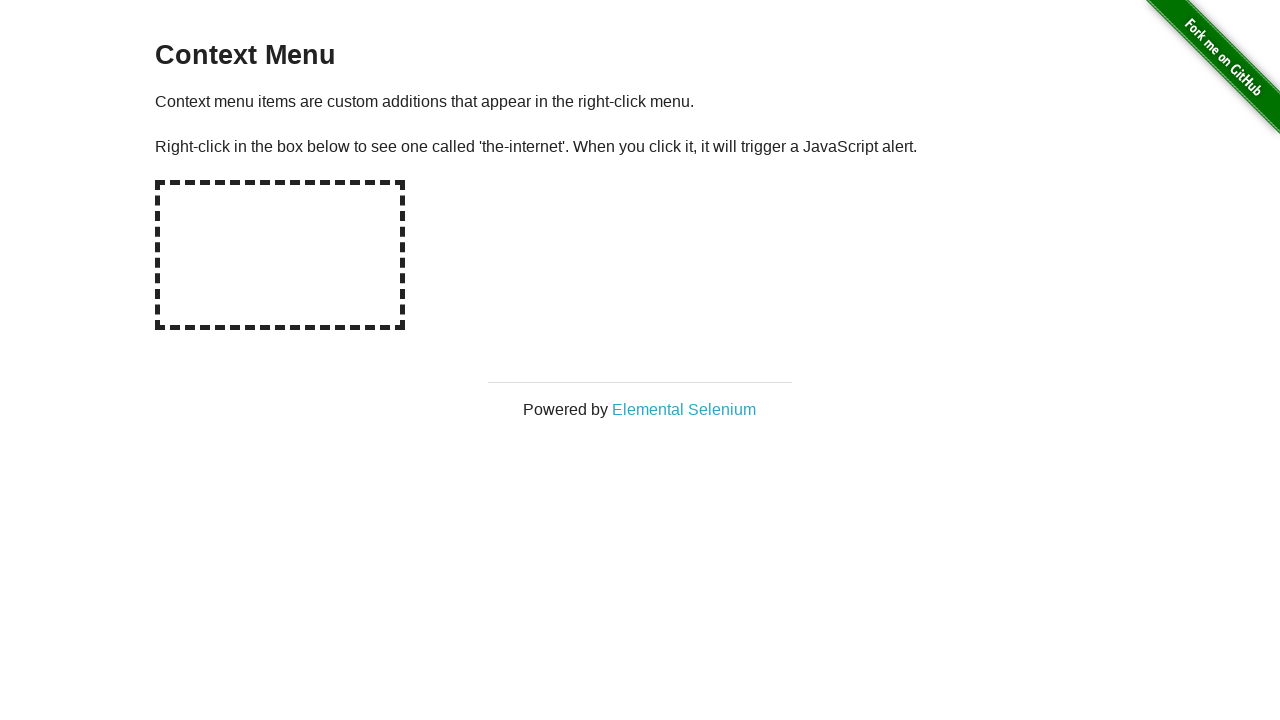

Set up alert dialog handler to accept the resulting alert
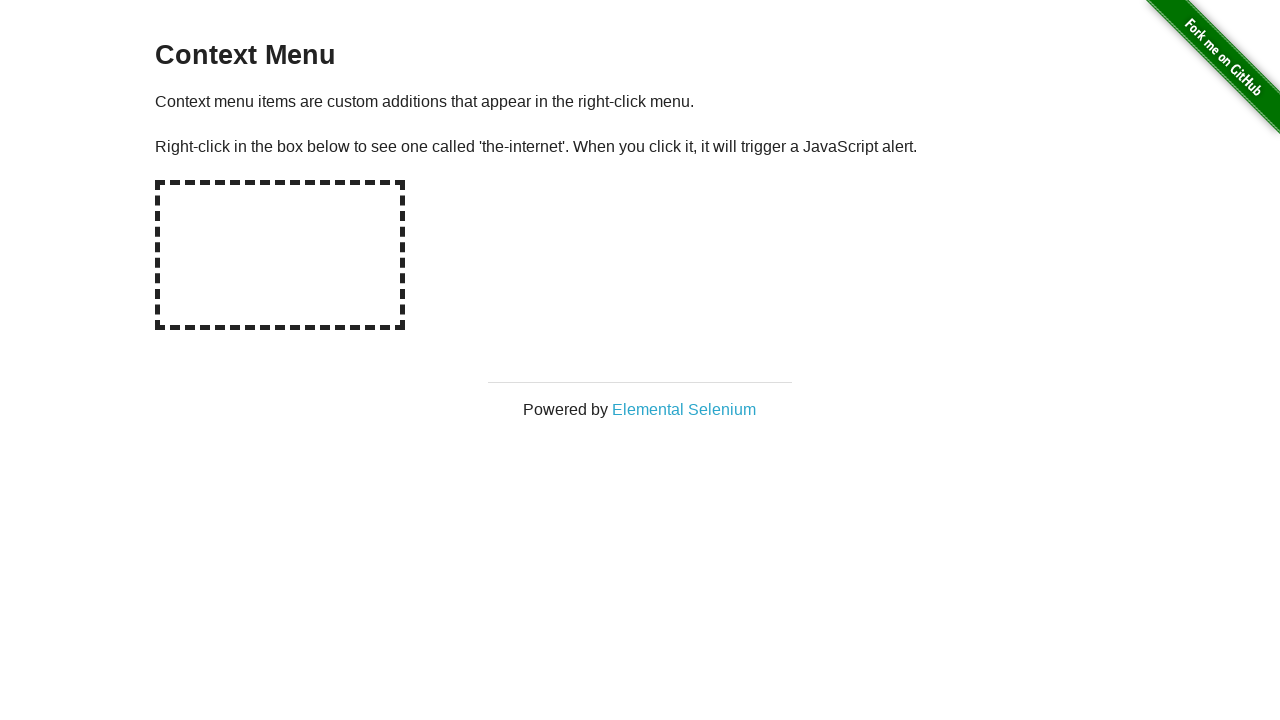

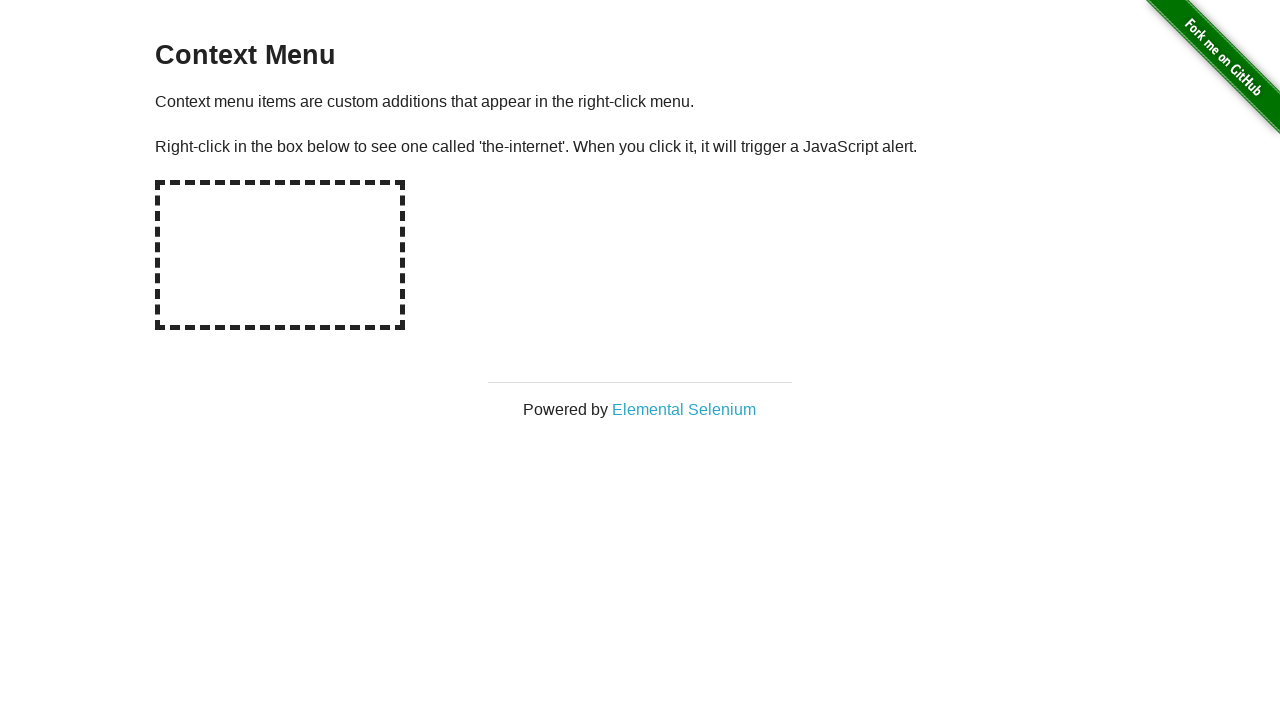